Tests expanding a collapsible div section, waiting for the expansion animation to complete, then clicking a link inside

Starting URL: https://eviltester.github.io/synchole/collapseable.html

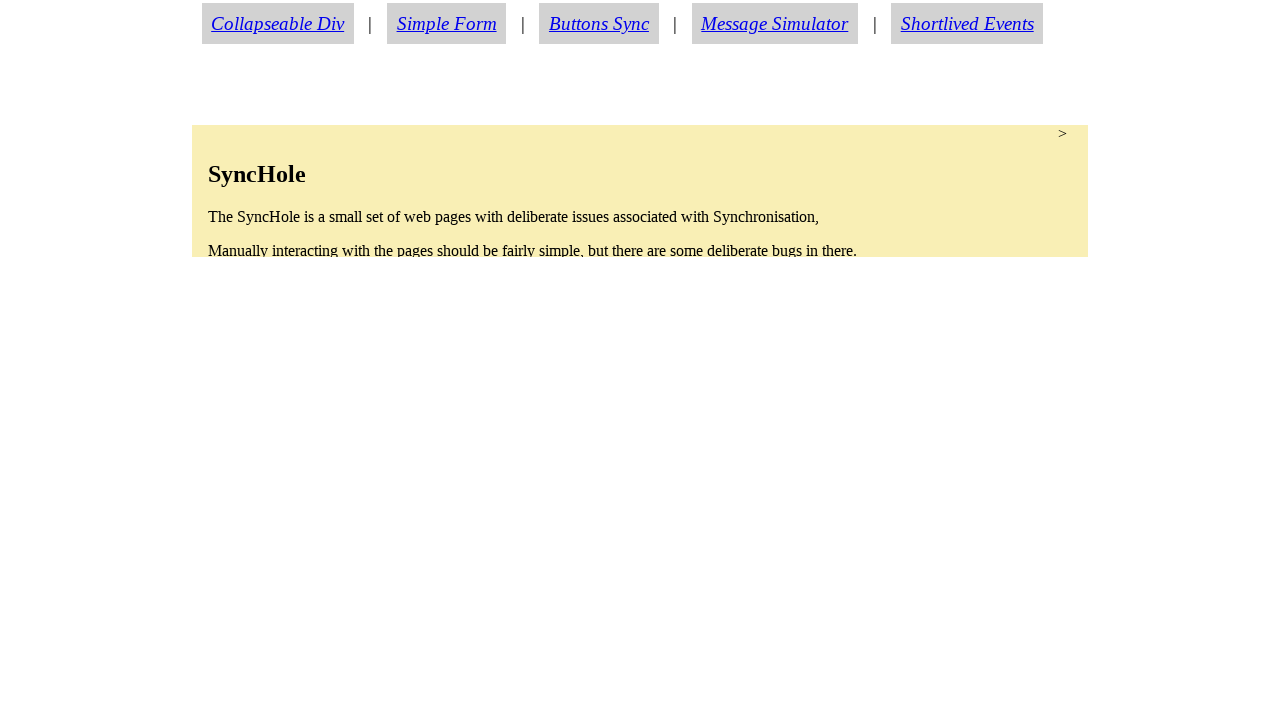

Clicked collapsible section to expand it at (640, 191) on section.condense
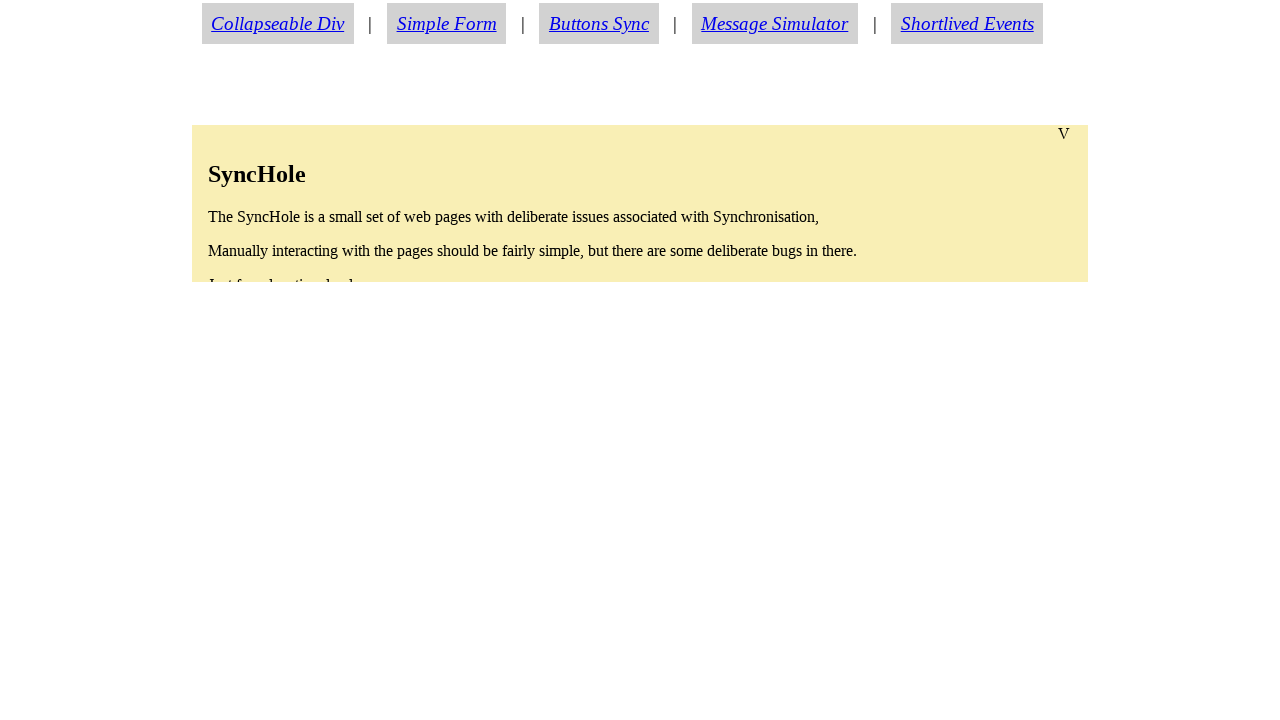

Waited for expansion animation to complete - about link is now visible
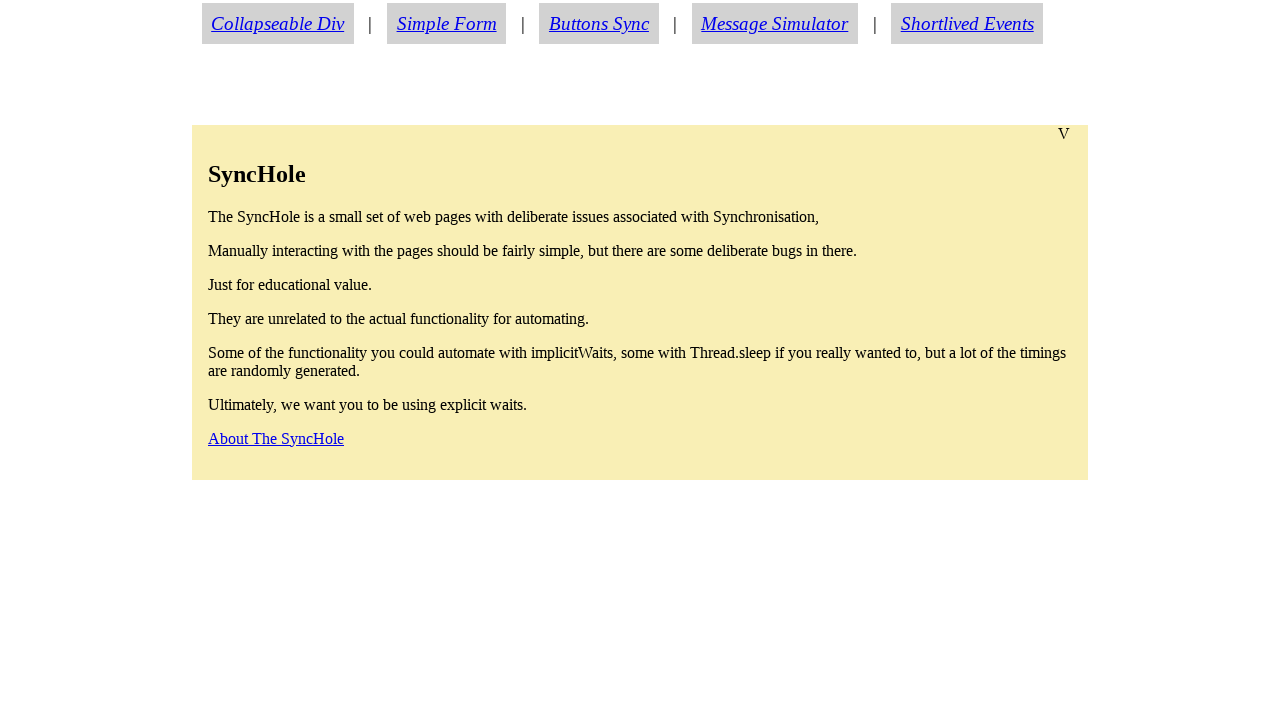

Clicked the about link inside the expanded section at (276, 438) on a#aboutlink
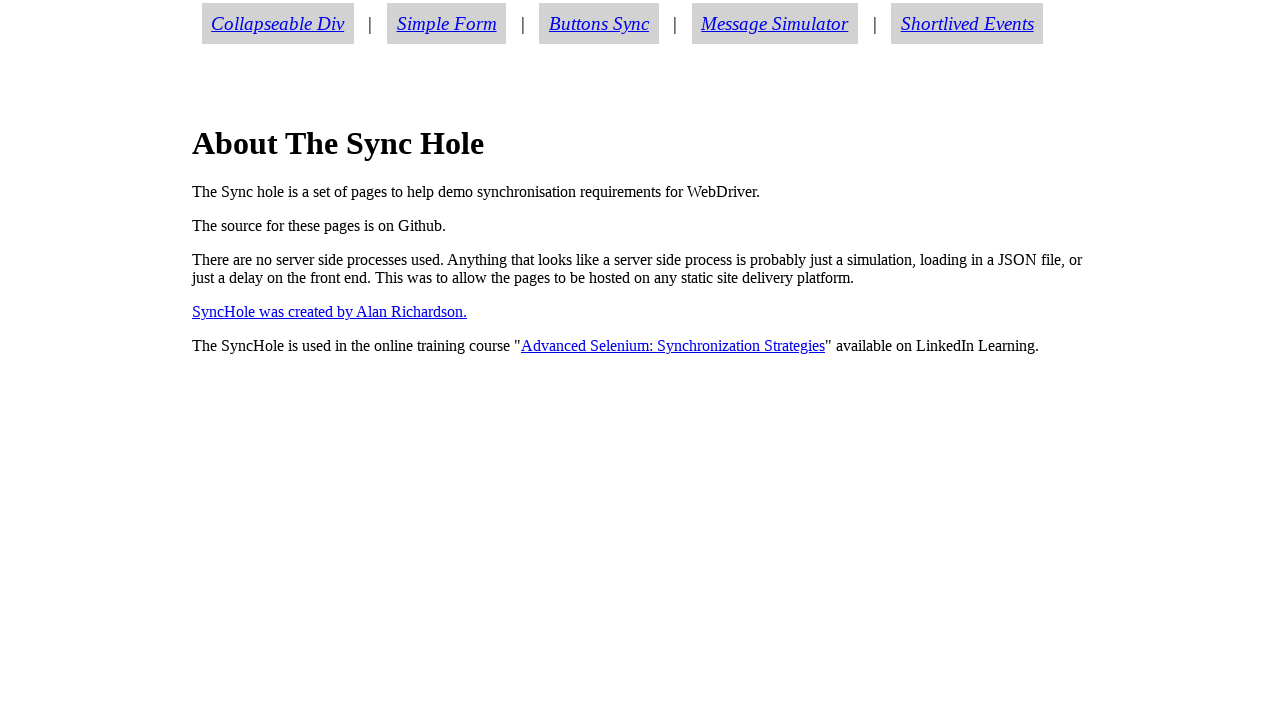

Successfully navigated to about.html page
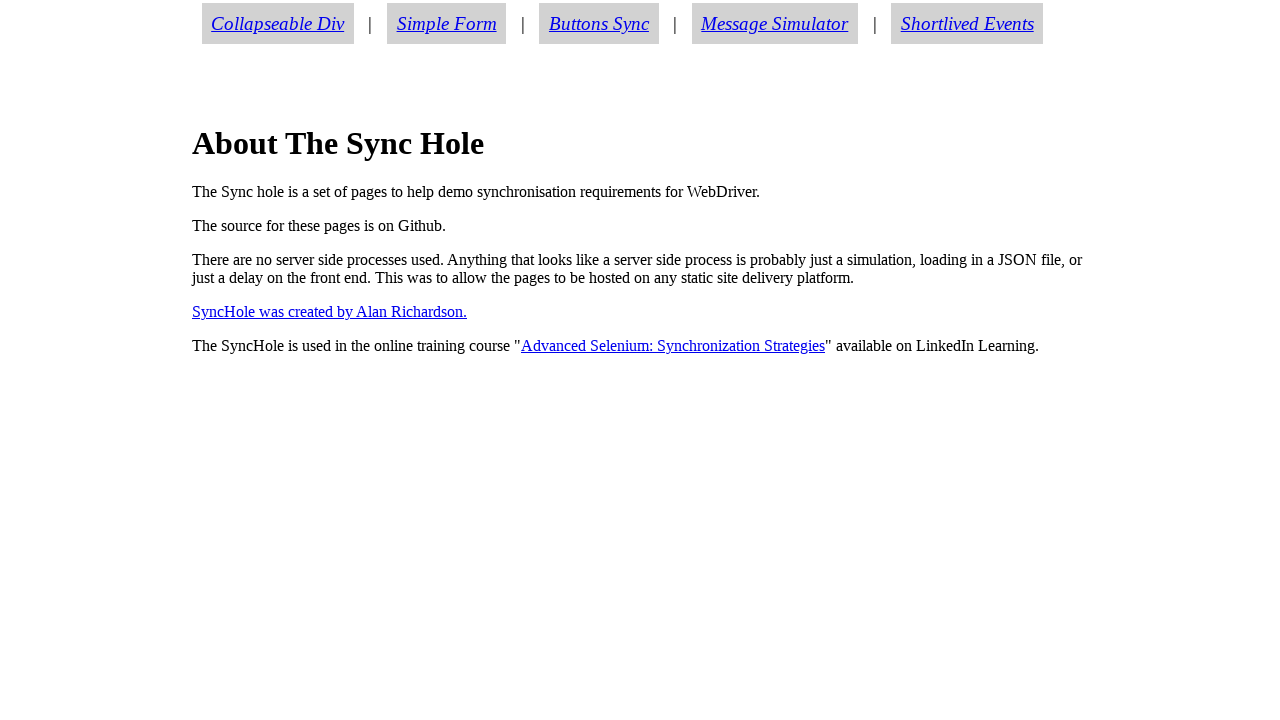

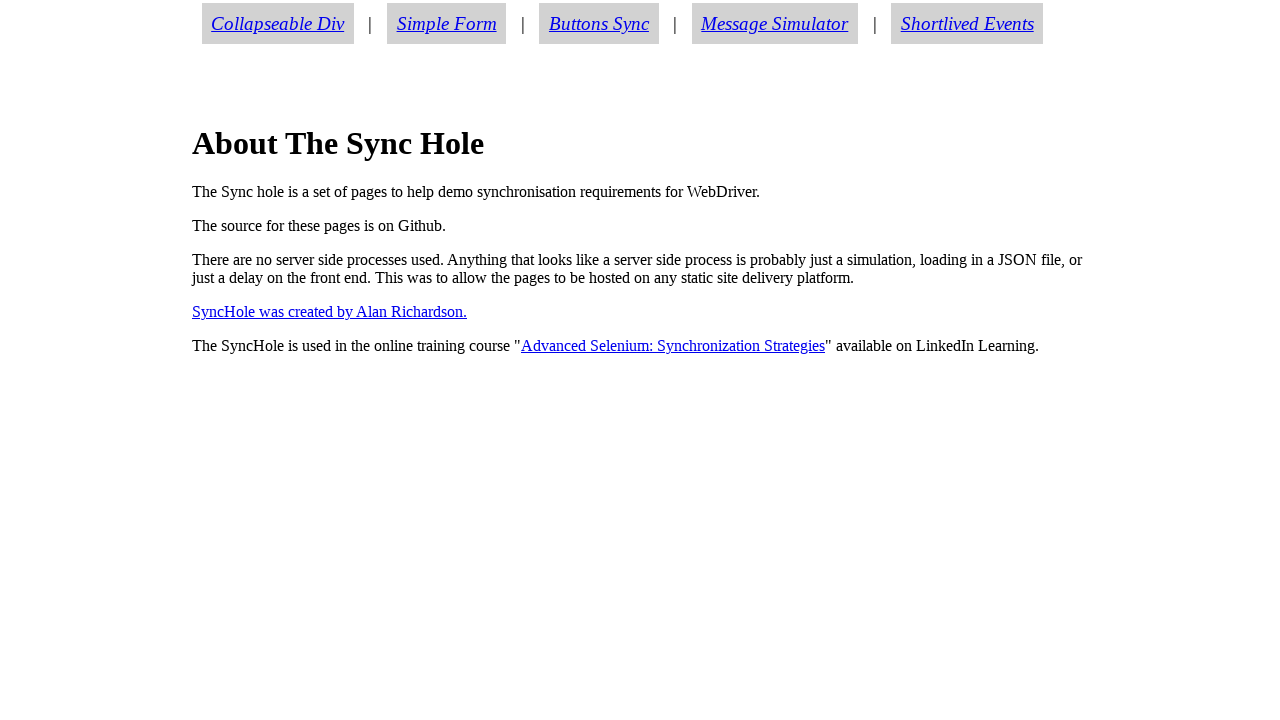